Tests navigation back to the shopping page from the cart using the Continue Shopping button

Starting URL: https://www.saucedemo.com/

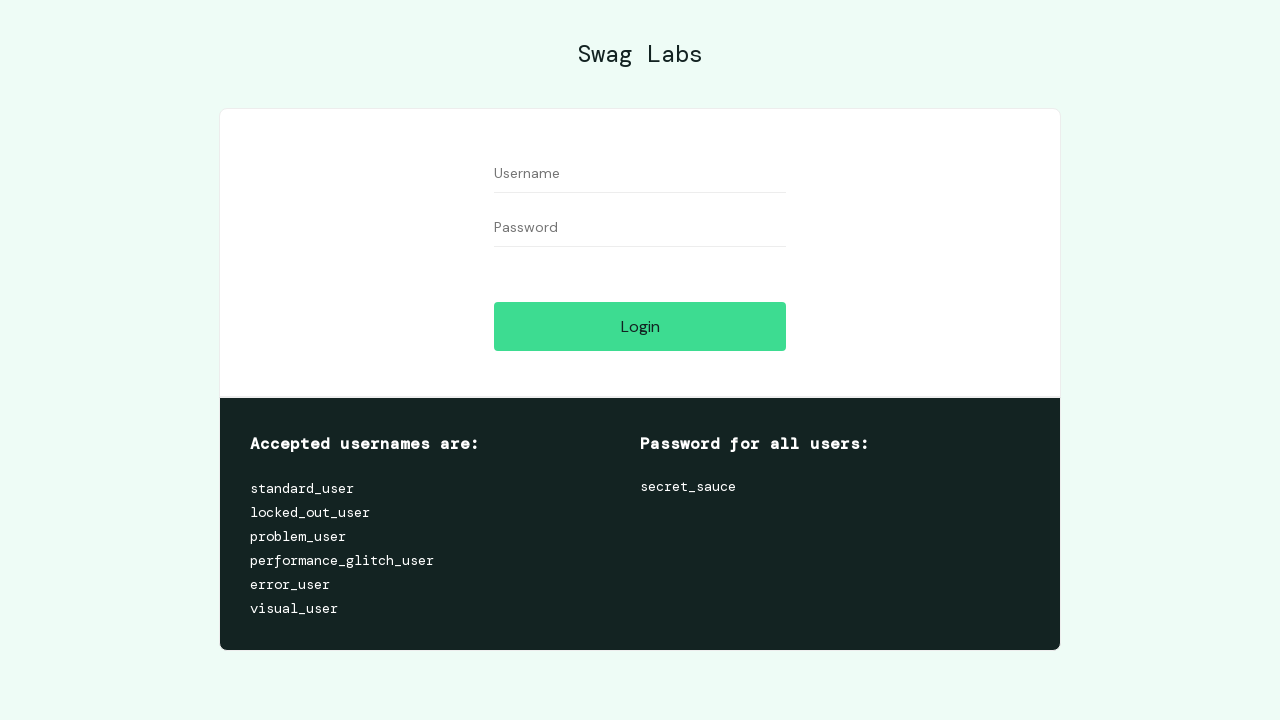

Filled username field with 'standard_user' on #user-name
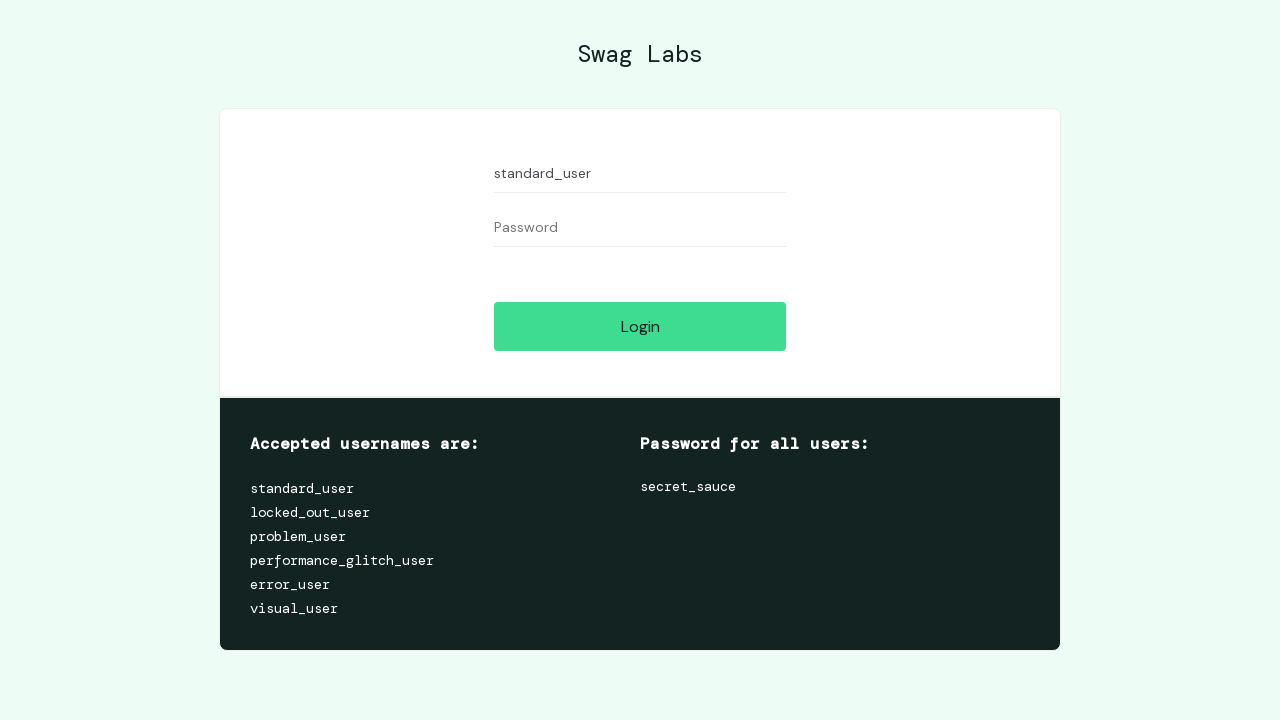

Filled password field with 'secret_sauce' on #password
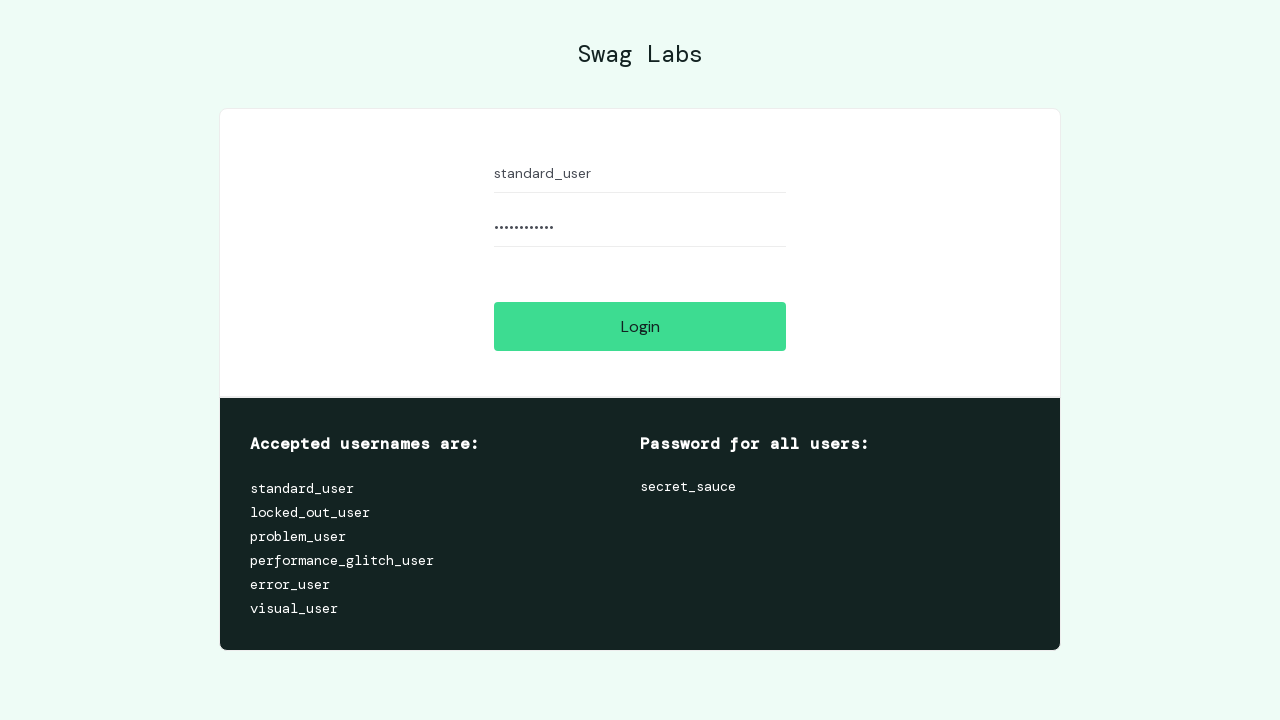

Clicked login button to authenticate at (640, 326) on #login-button
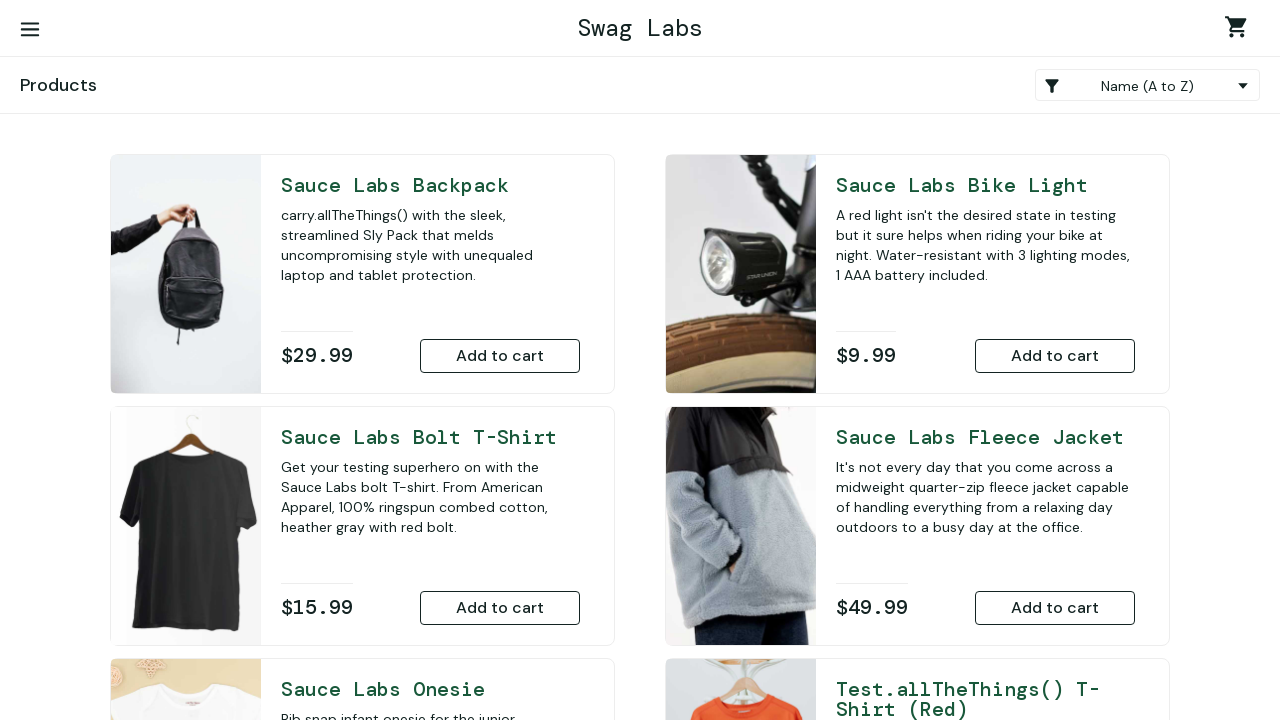

Clicked shopping cart link to navigate to cart page at (1240, 30) on #shopping_cart_container a
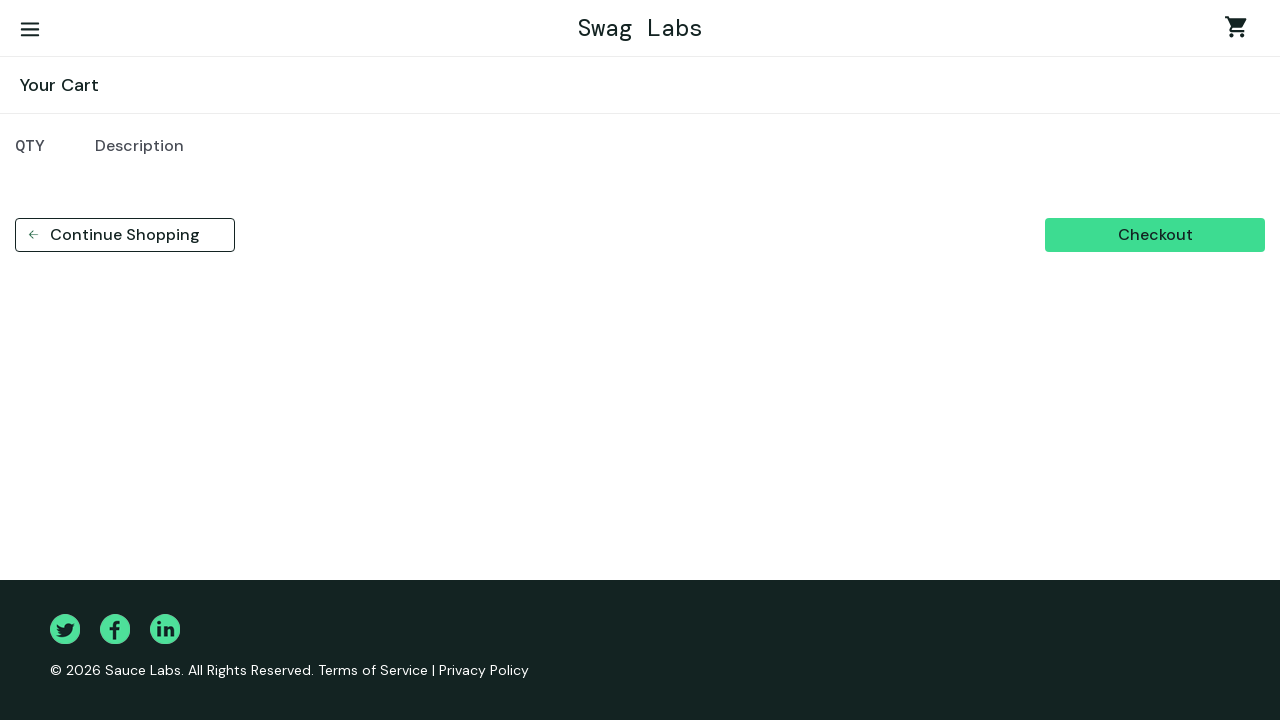

Clicked Continue Shopping button to navigate back to shopping page at (125, 235) on #continue-shopping
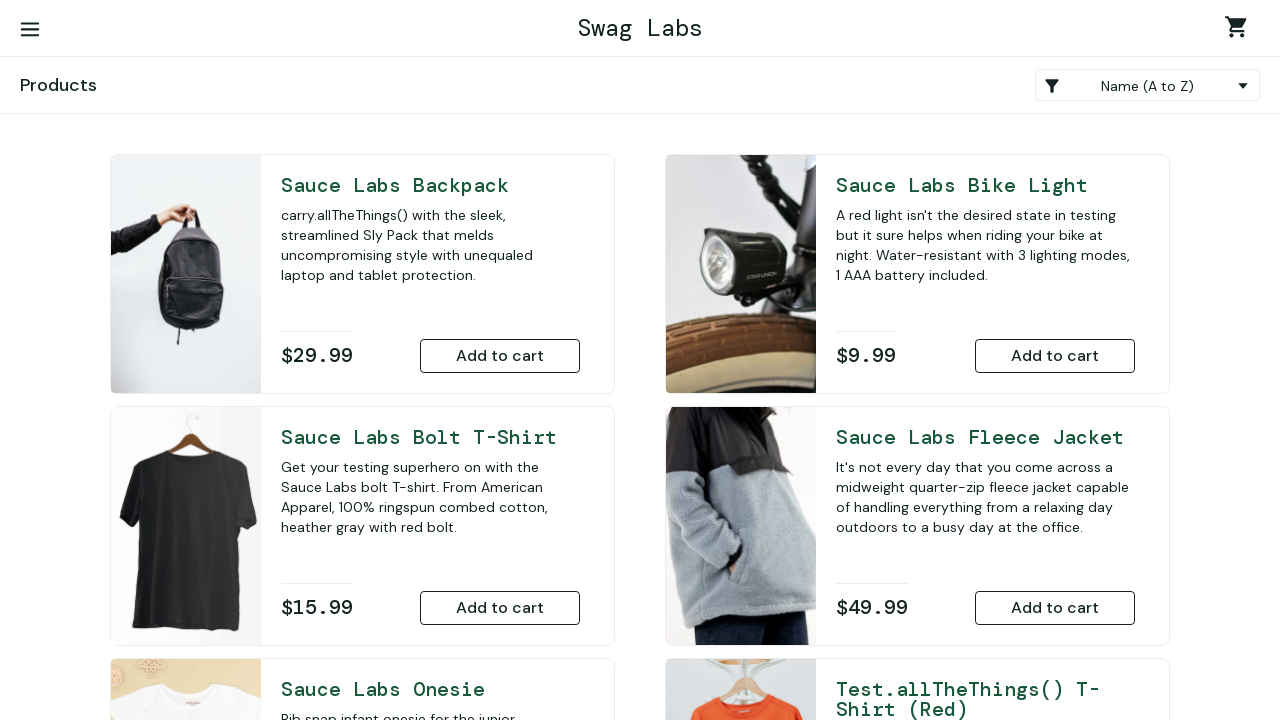

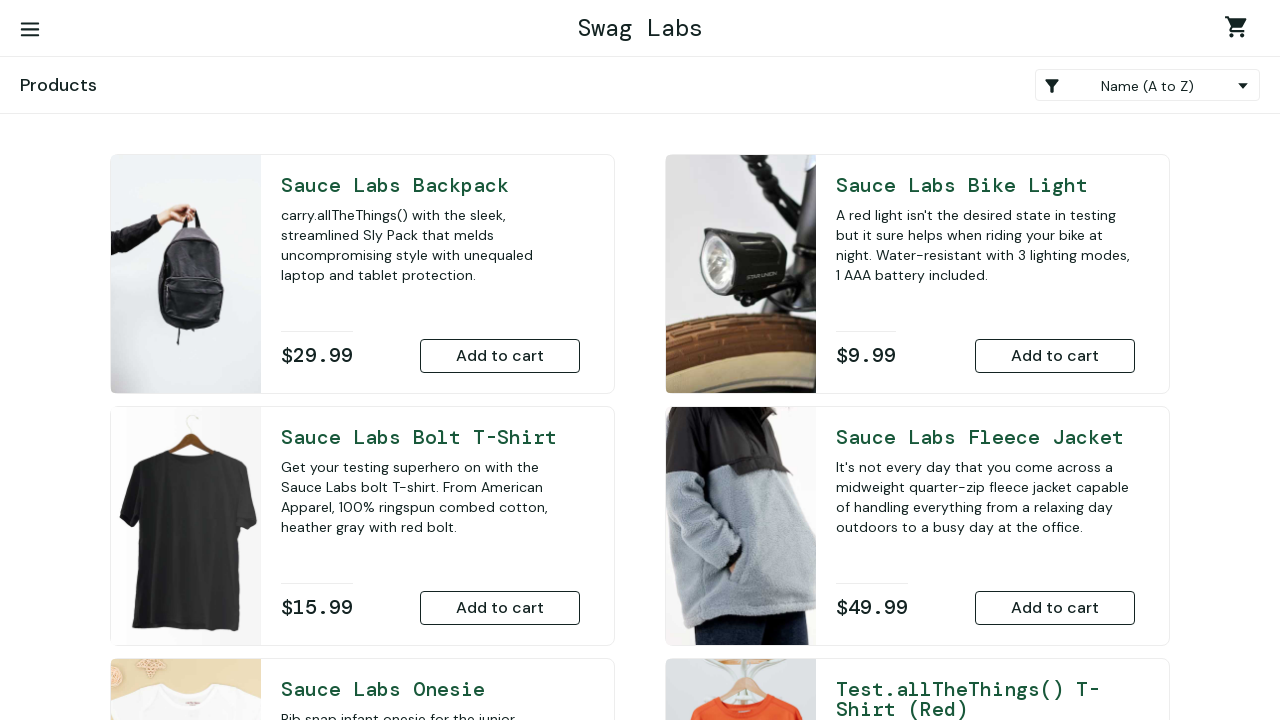